Navigates to a quotes website, waits for quotes to load, then clicks the "next" button to navigate to the second page of quotes

Starting URL: http://quotes.toscrape.com/

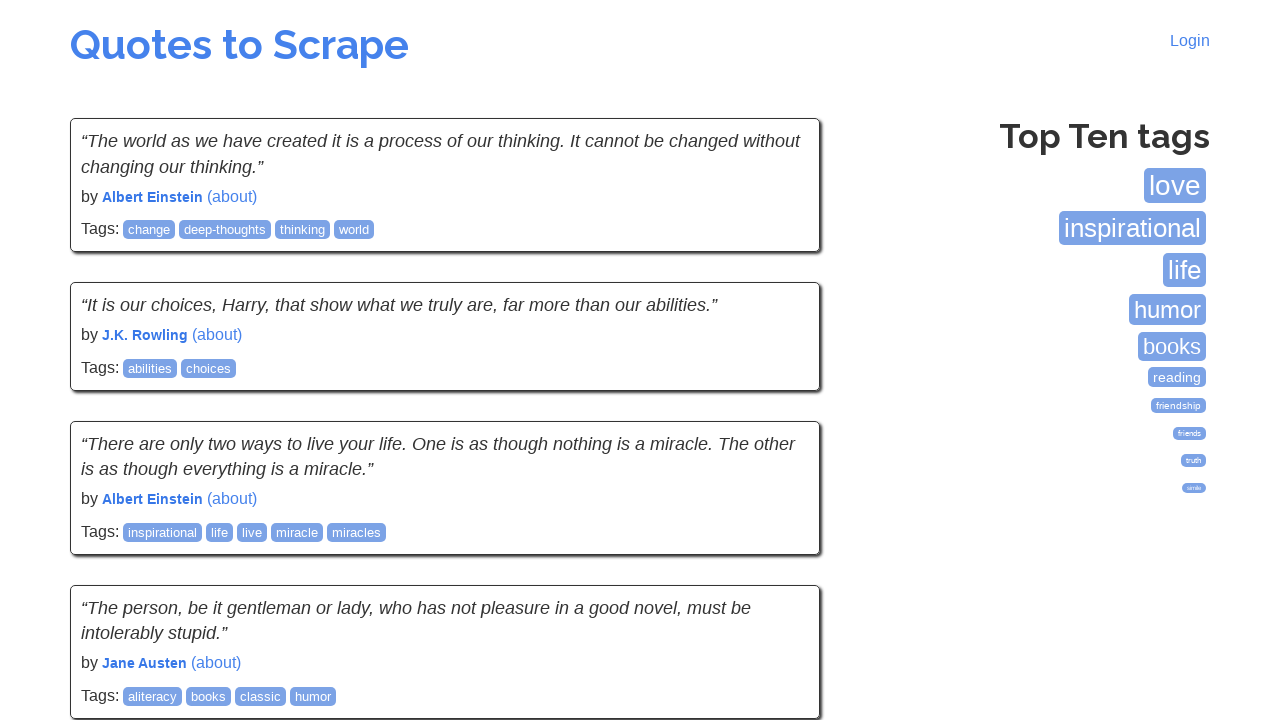

Navigated to quotes website
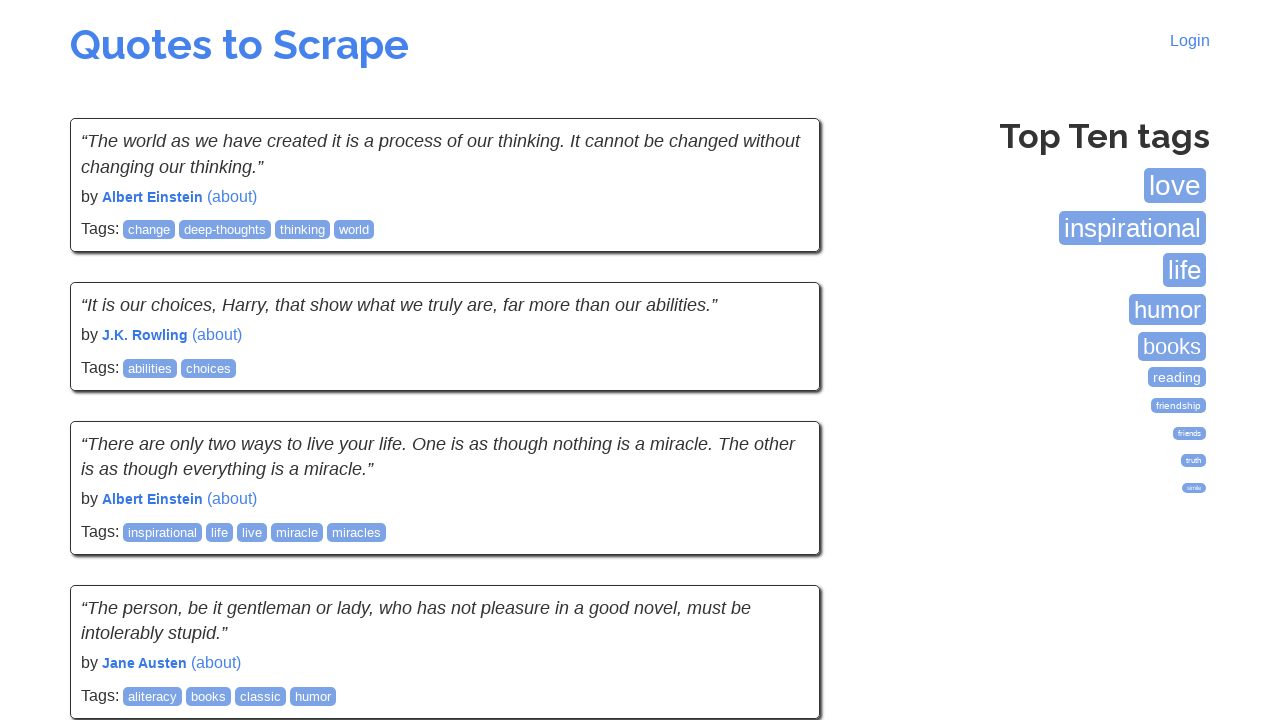

Quotes loaded on first page
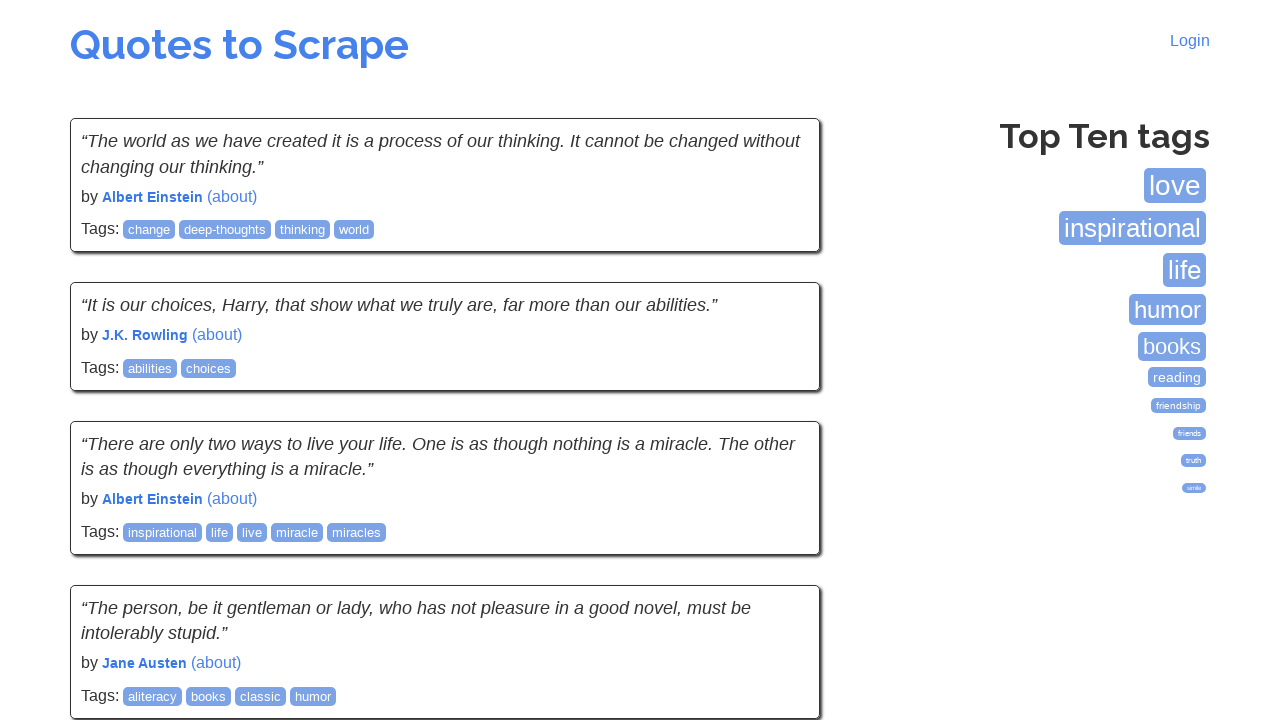

Clicked next button to navigate to page 2 at (778, 542) on .next a
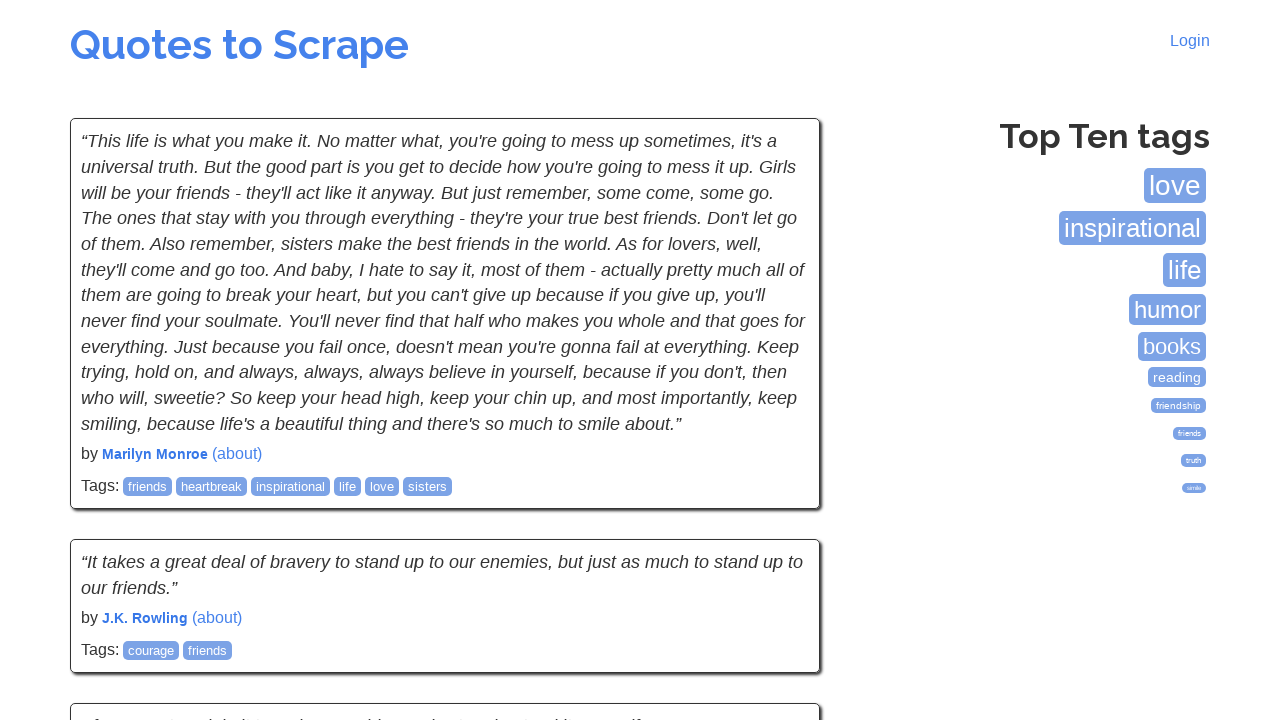

Quotes loaded on second page
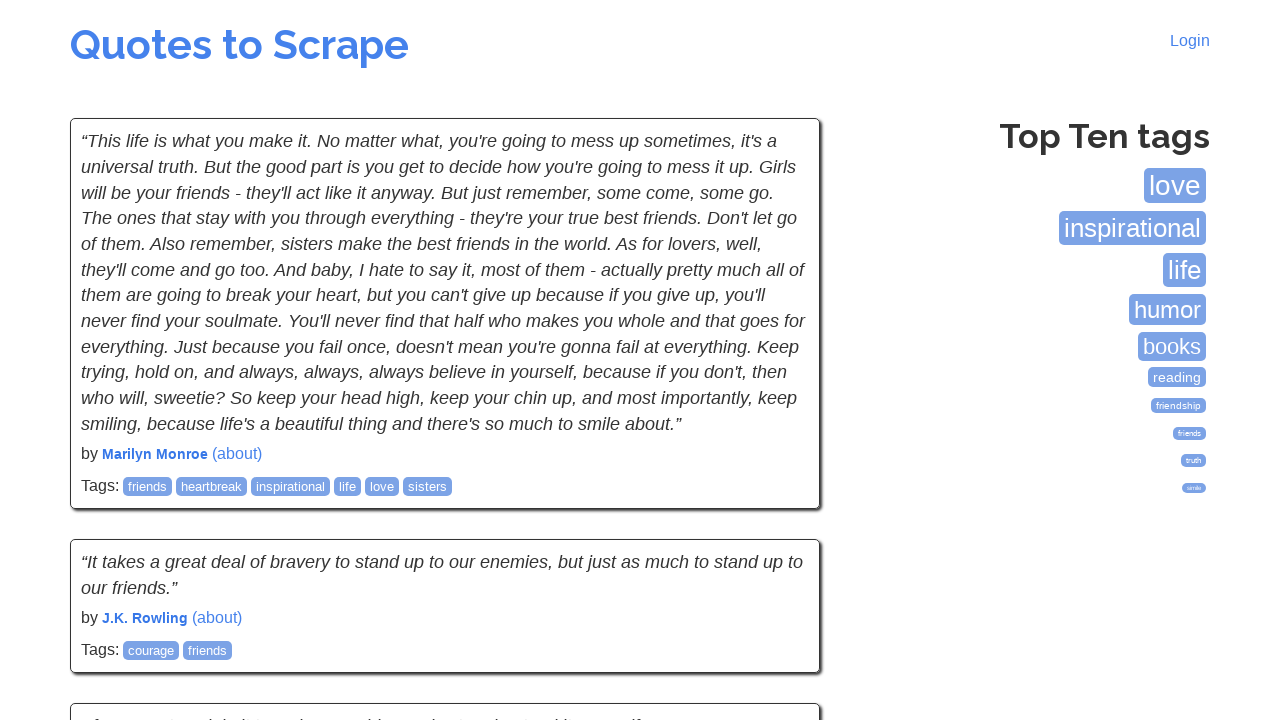

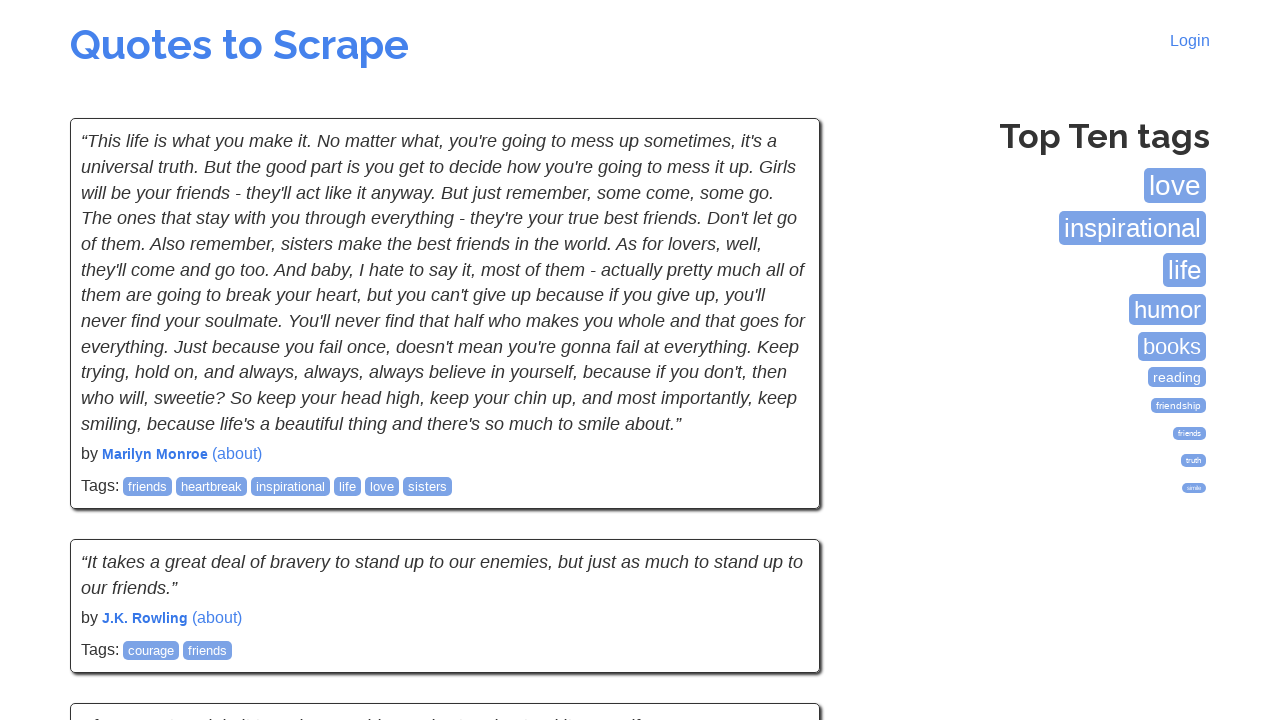